Navigates to hoster.by website and verifies the page loads by checking for content in the page title.

Starting URL: https://hoster.by

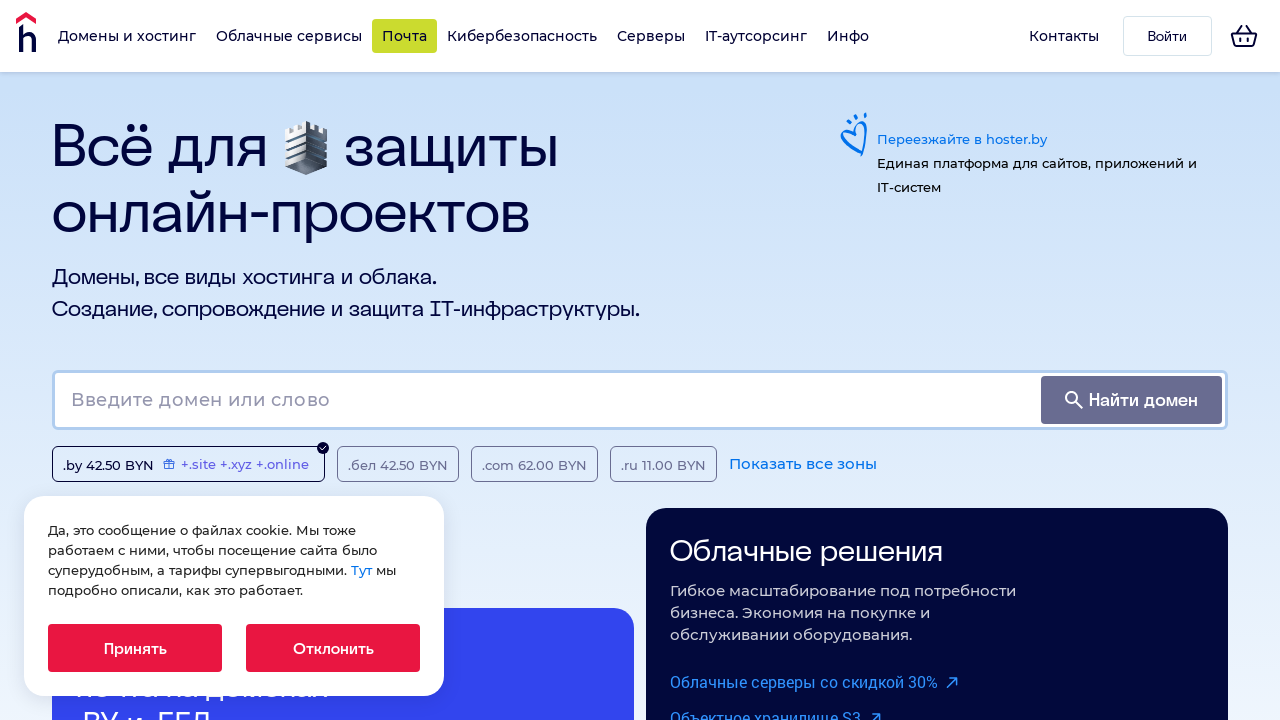

Navigated to https://hoster.by
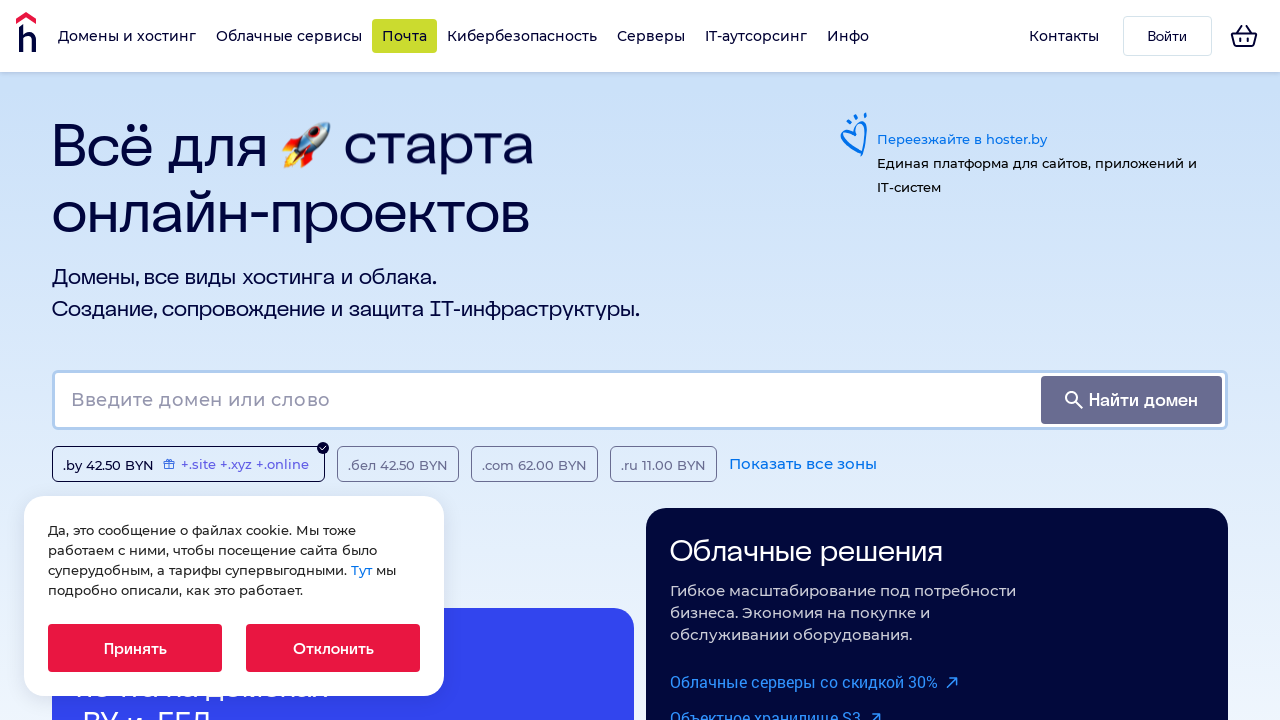

Waited for page to reach domcontentloaded state
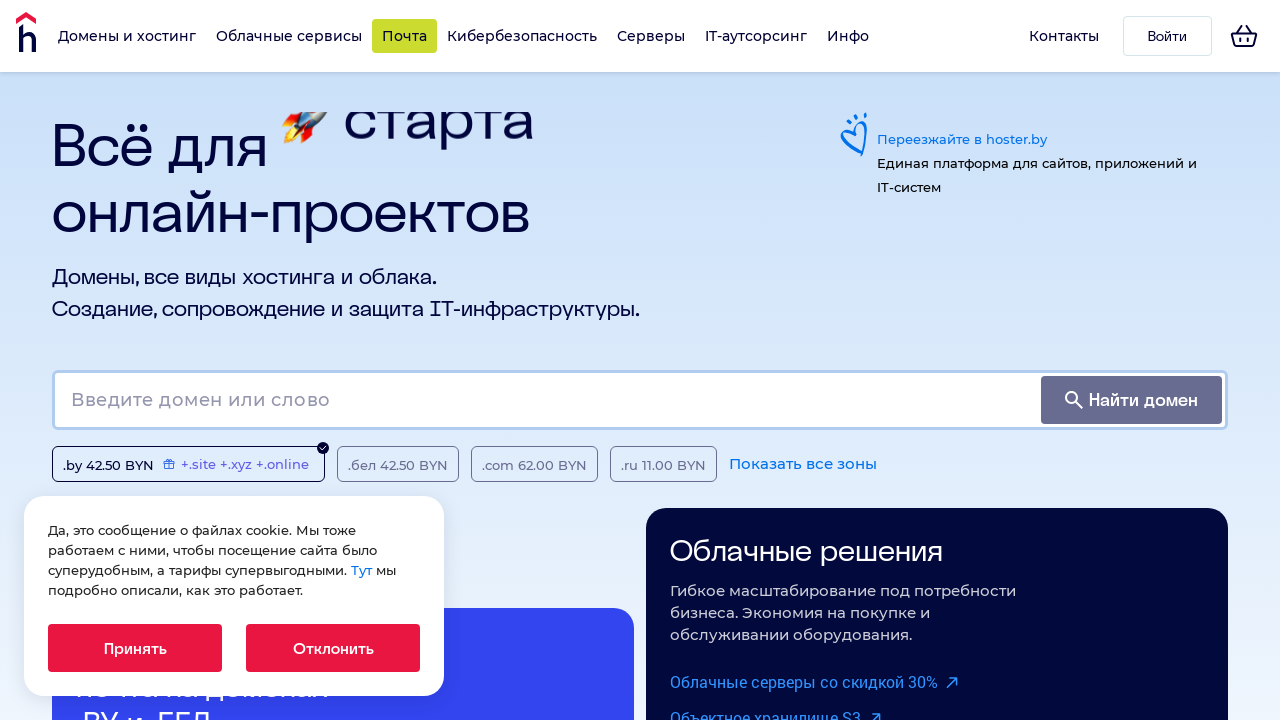

Retrieved page title
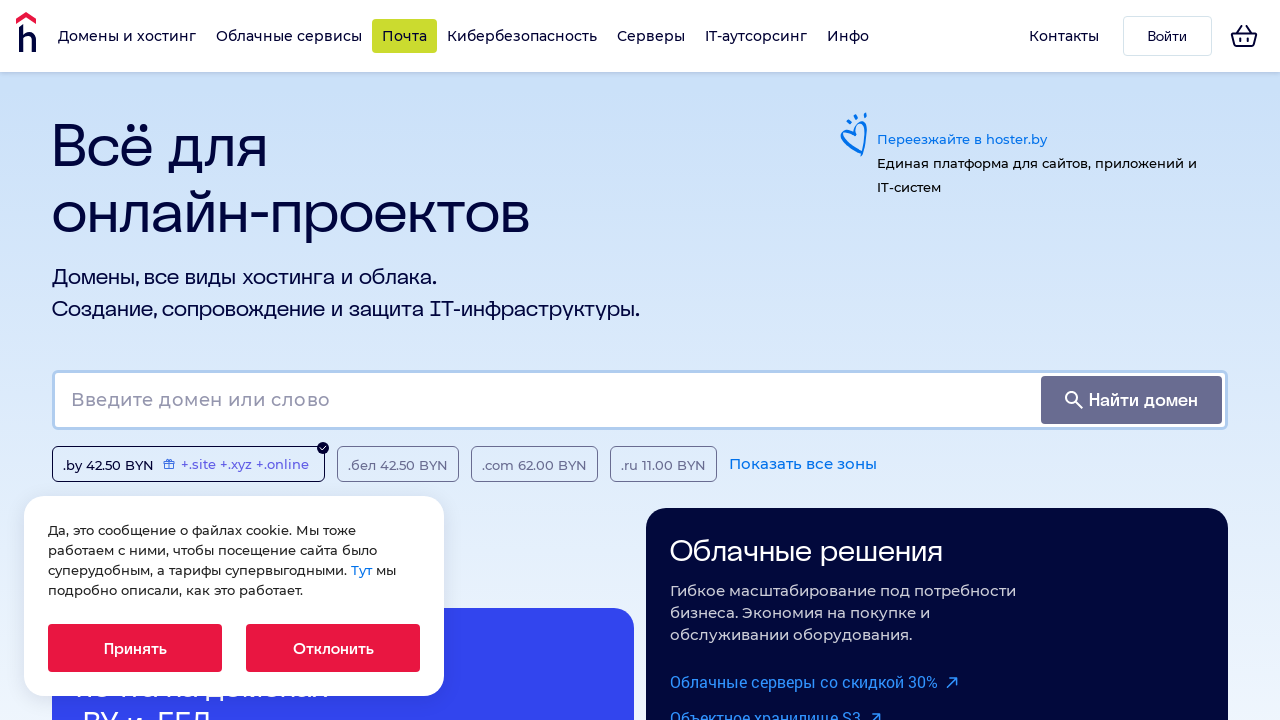

Verified page title is not None
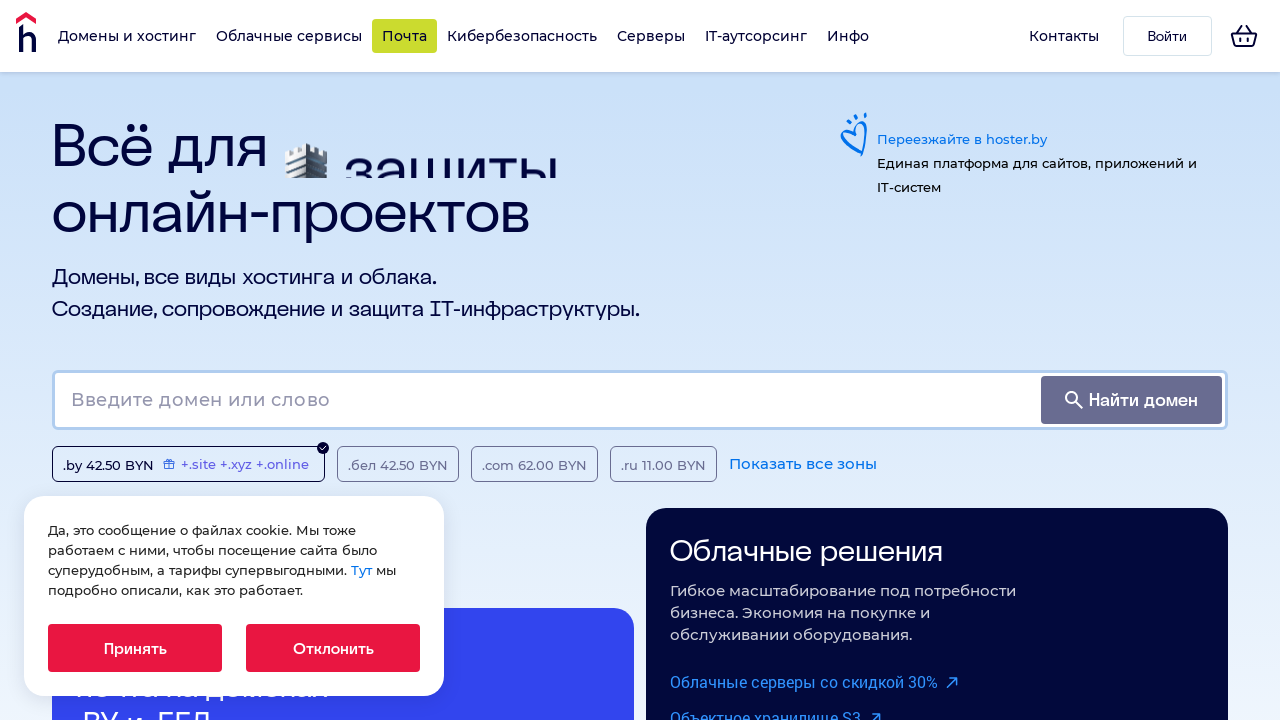

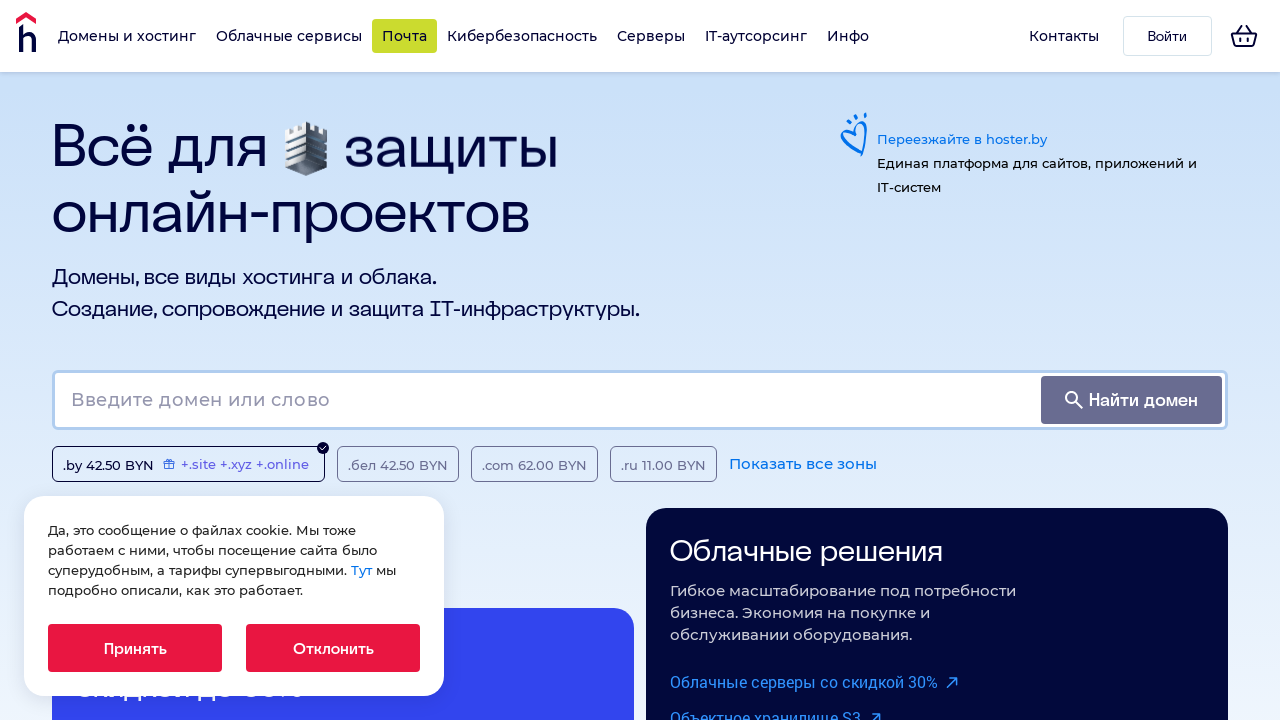